Tests a login and password reset flow by attempting login with incorrect credentials, navigating to forgot password page, filling reset form, returning to login, and attempting login again with different credentials

Starting URL: https://rahulshettyacademy.com/locatorspractice/

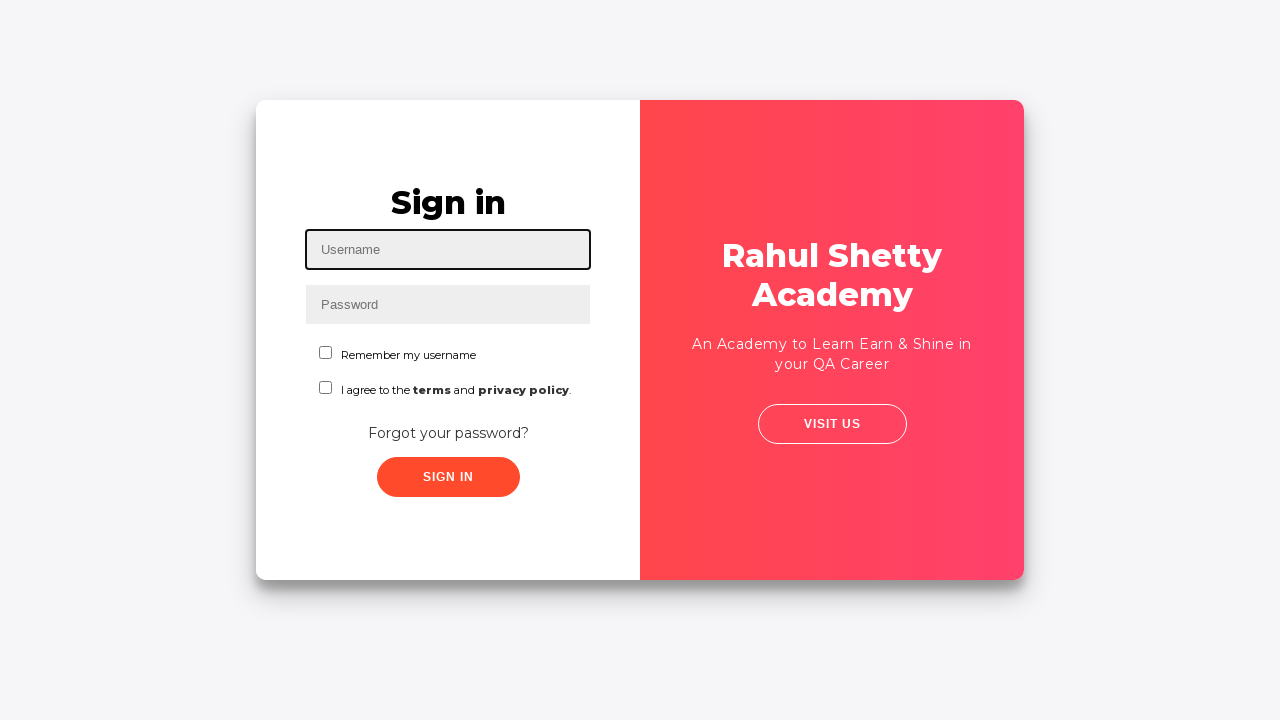

Filled username field with 'ravinduheshan' on #inputUsername
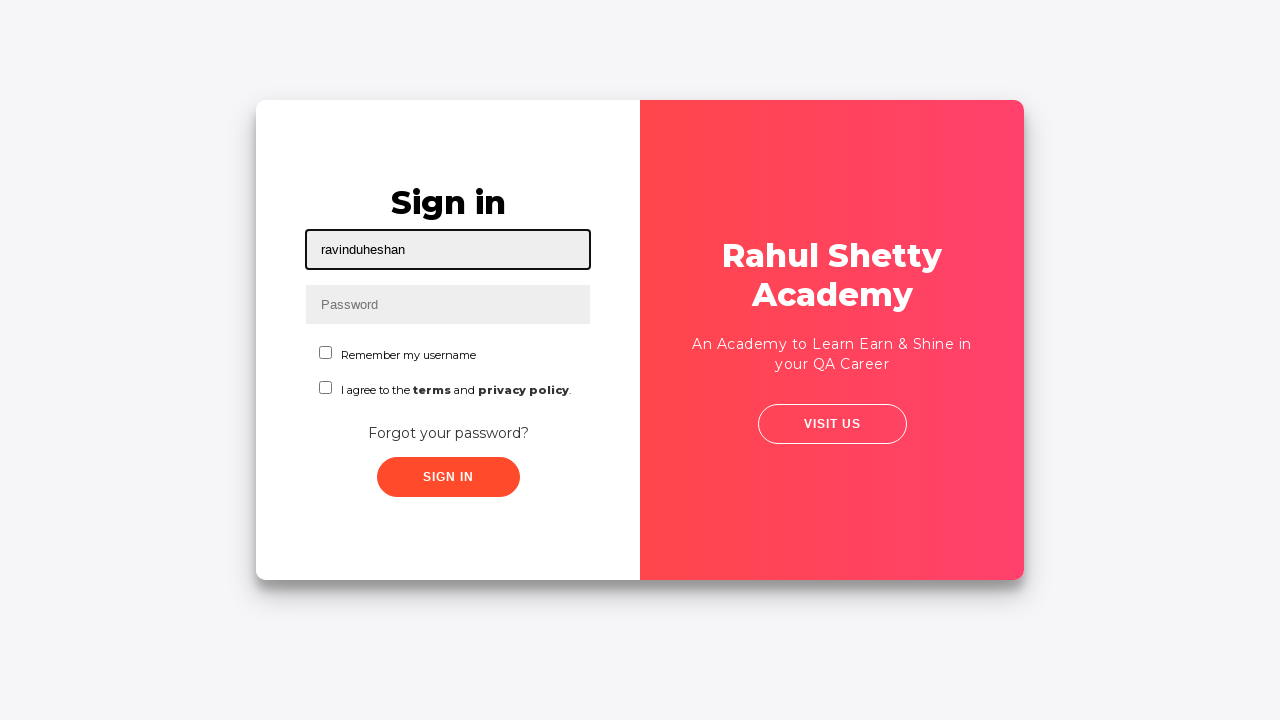

Filled password field with incorrect password 'hello123' on input[name='inputPassword']
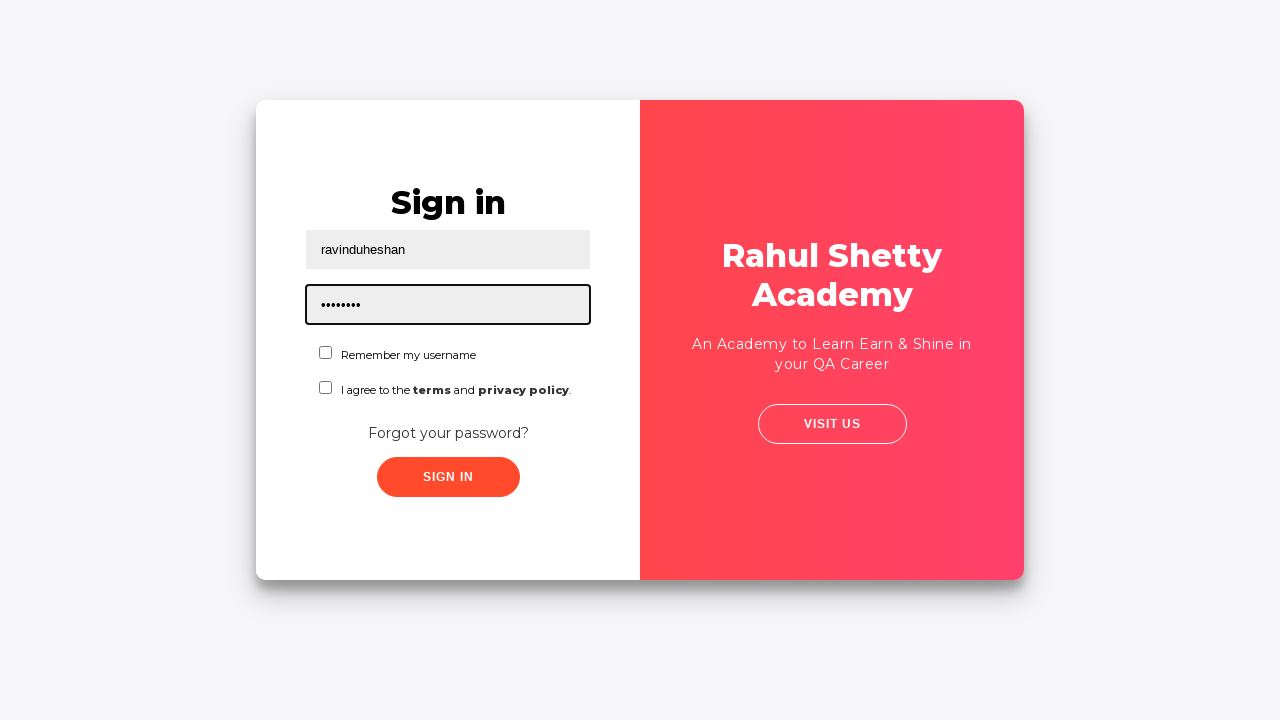

Clicked sign in button with incorrect credentials at (448, 477) on .signInBtn
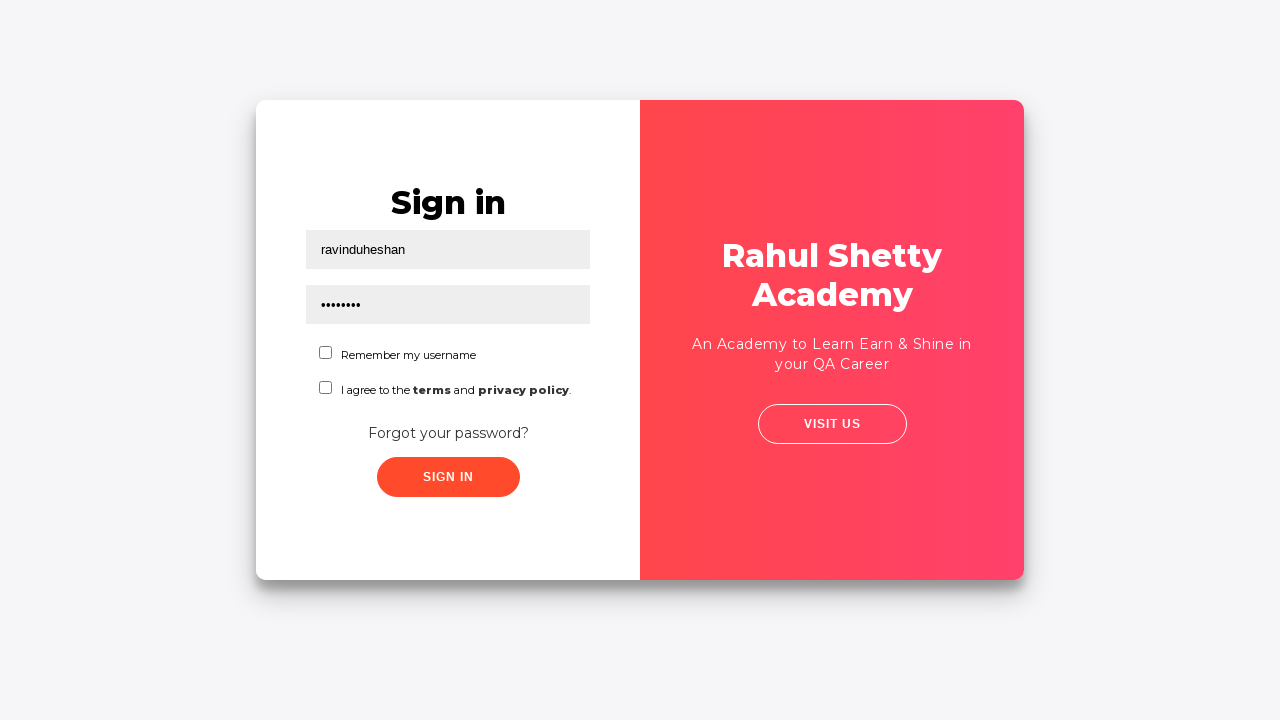

Clicked 'Forgot your password?' link at (448, 433) on text=Forgot your password?
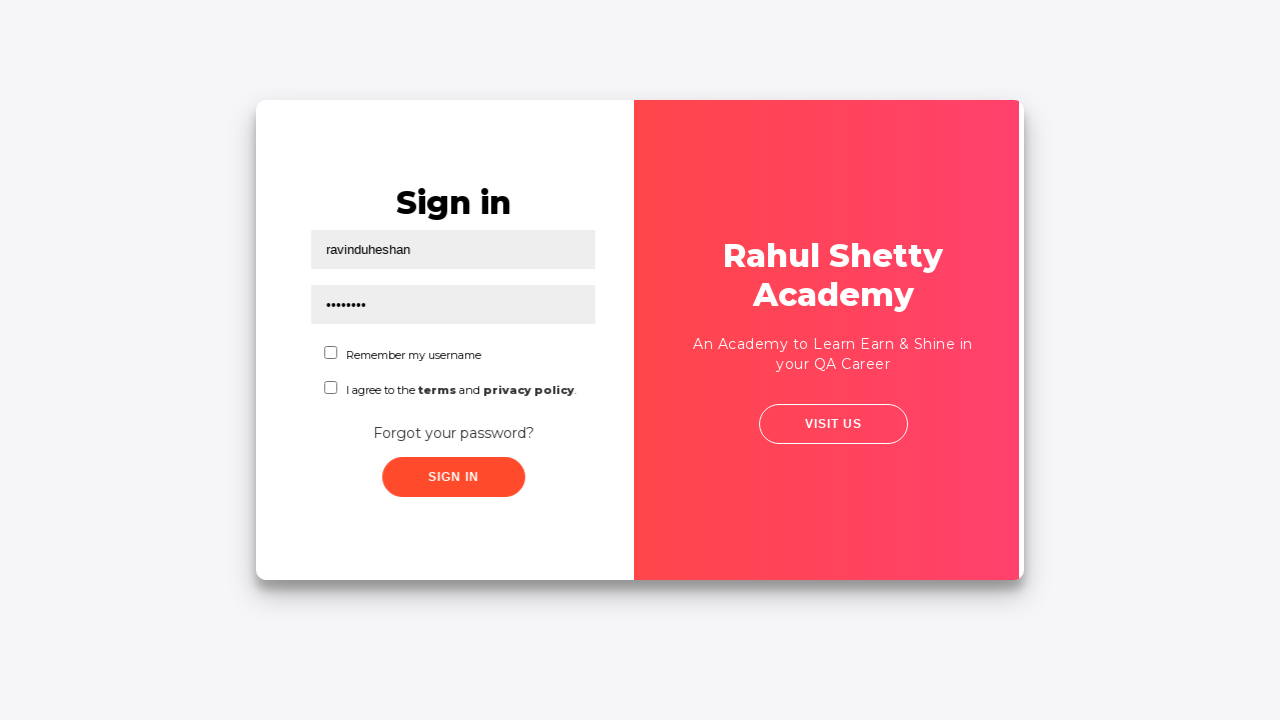

Forgot password form loaded and became visible
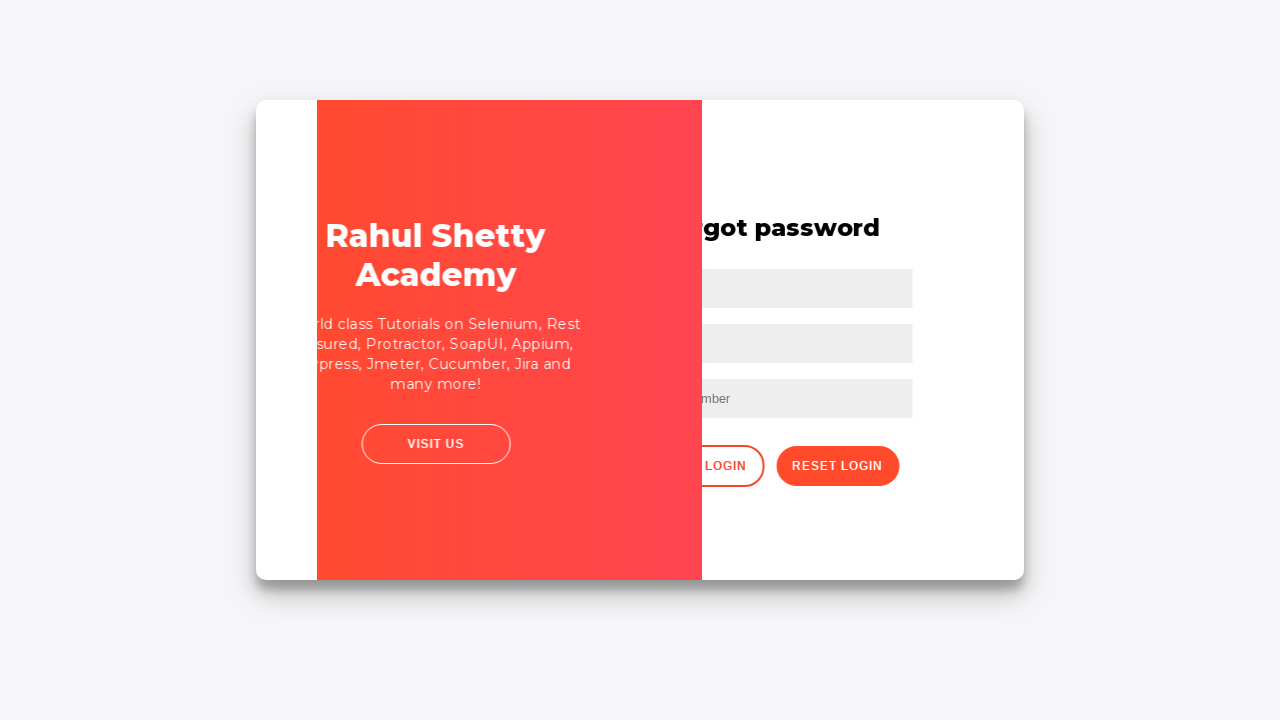

Filled name field in password reset form with 'ravinduhaputhanthri' on input[placeholder='Name']
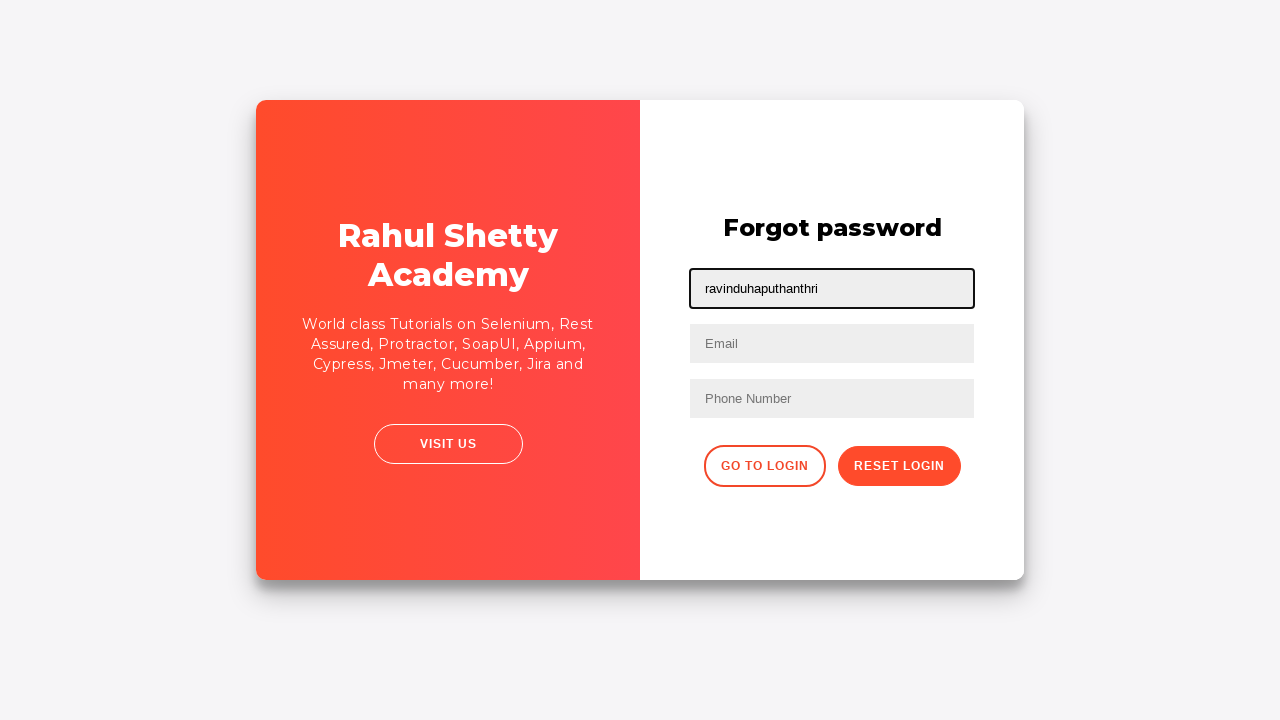

Filled email field with 'hapu@yahoo.com' on input[placeholder='Email']
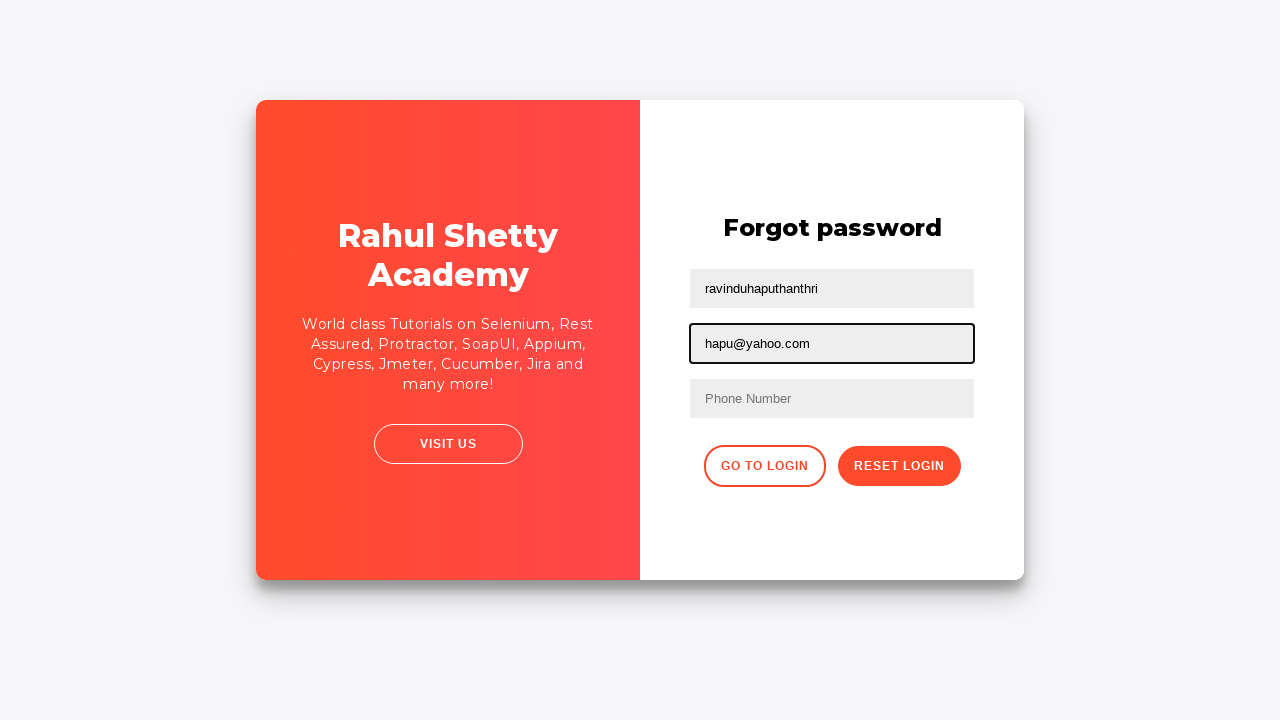

Filled alternate email field with 'hapu@gmail.com' on input[type='text']:nth-child(3)
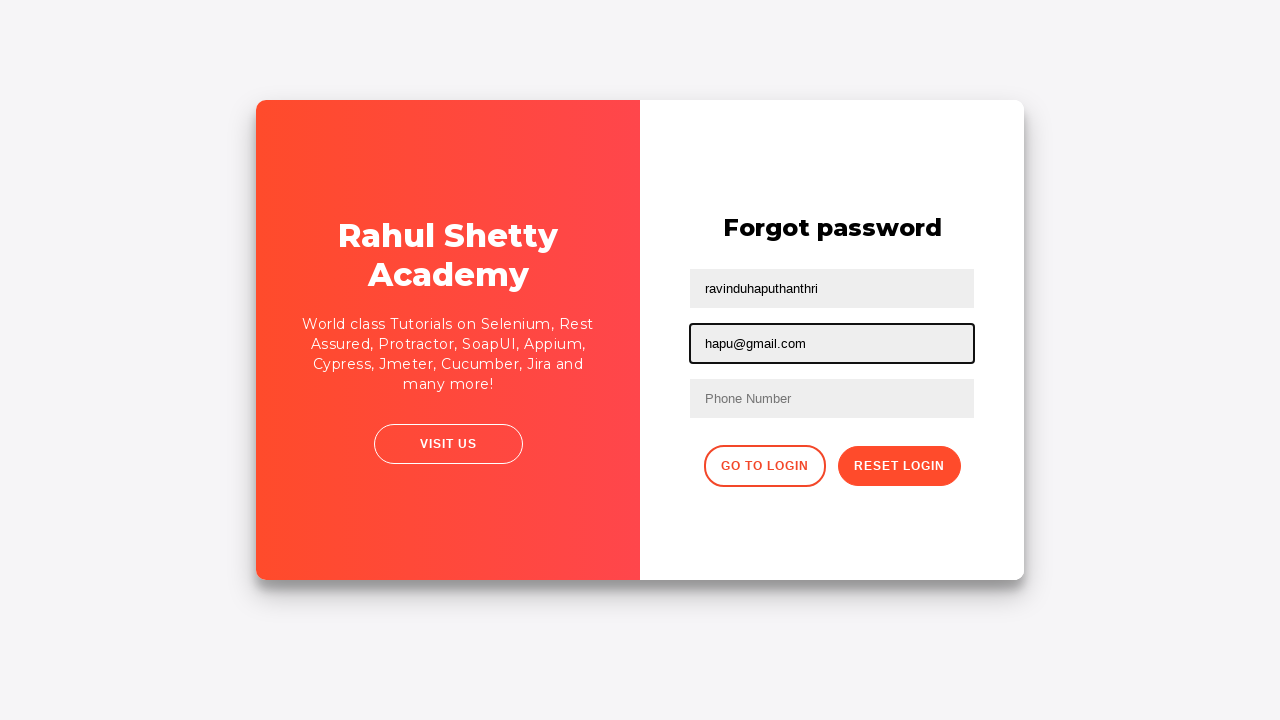

Filled phone number field with '0775165666' on form input:nth-child(4)
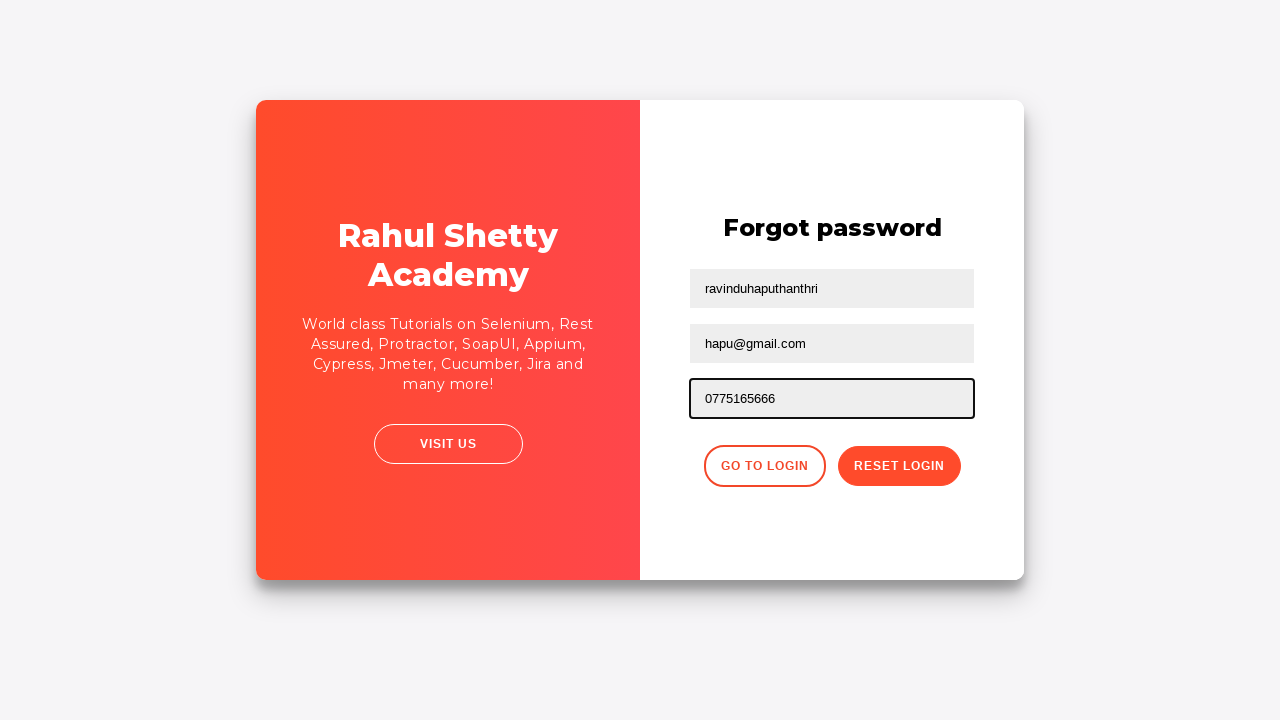

Clicked reset password button at (899, 466) on .reset-pwd-btn
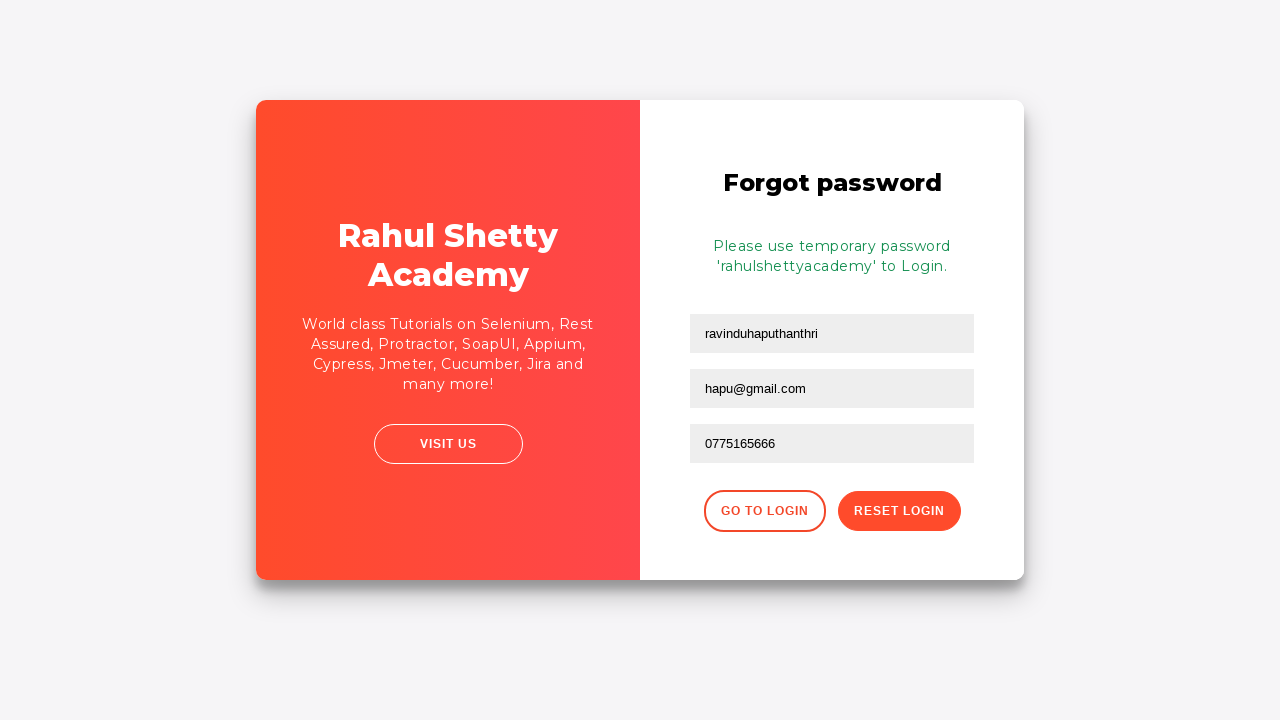

Clicked button to return to login page at (764, 511) on div.forgot-pwd-btn-conainer button:first-child
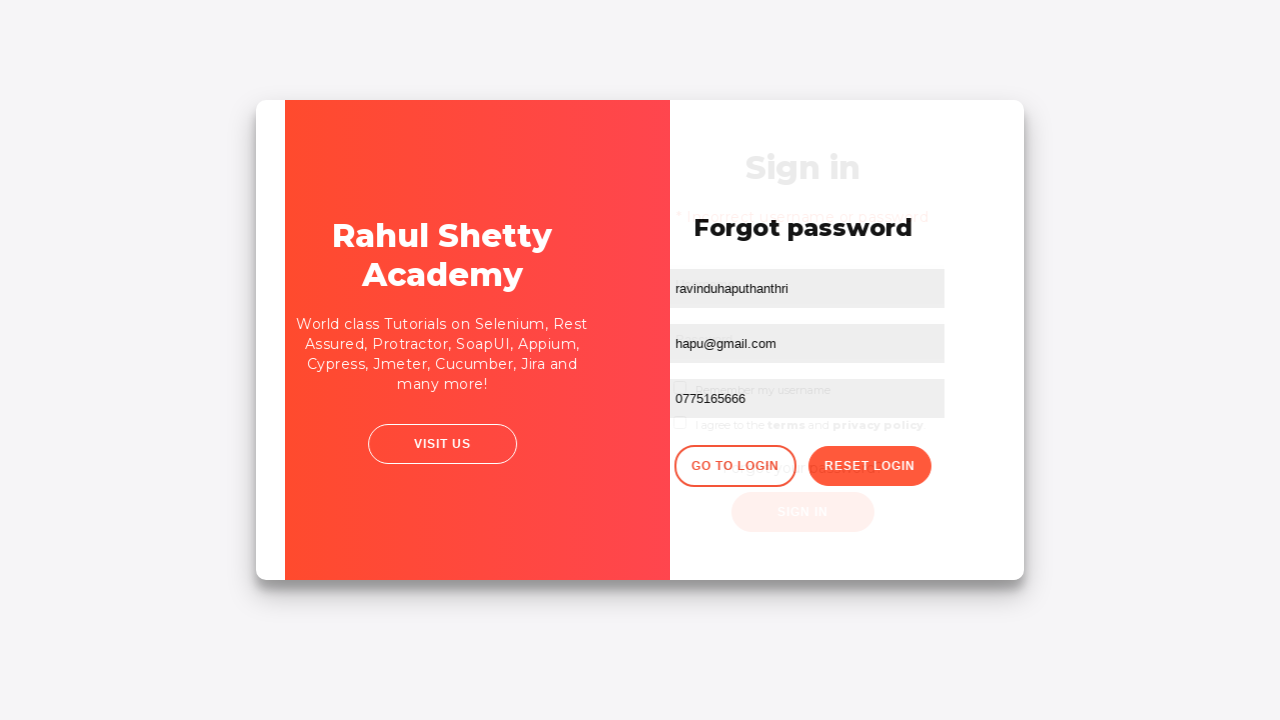

Login form loaded and became visible
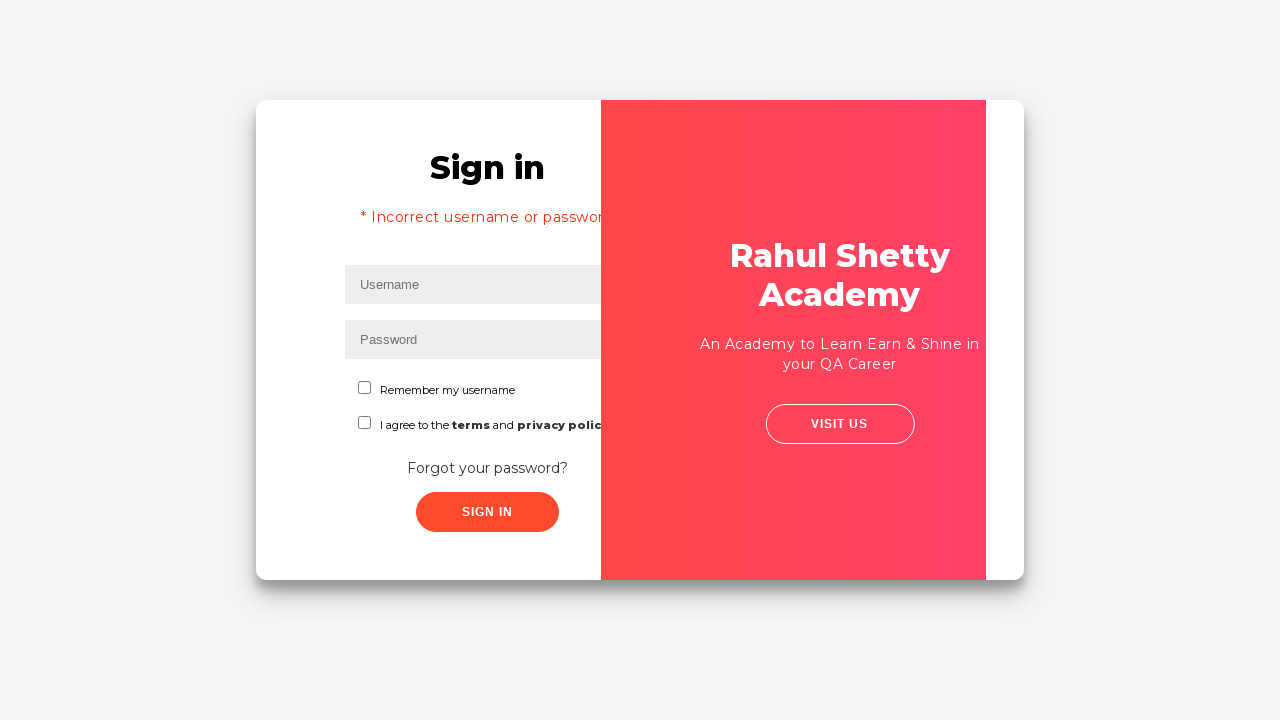

Filled username field with 'heshanhaputhanthri' on #inputUsername
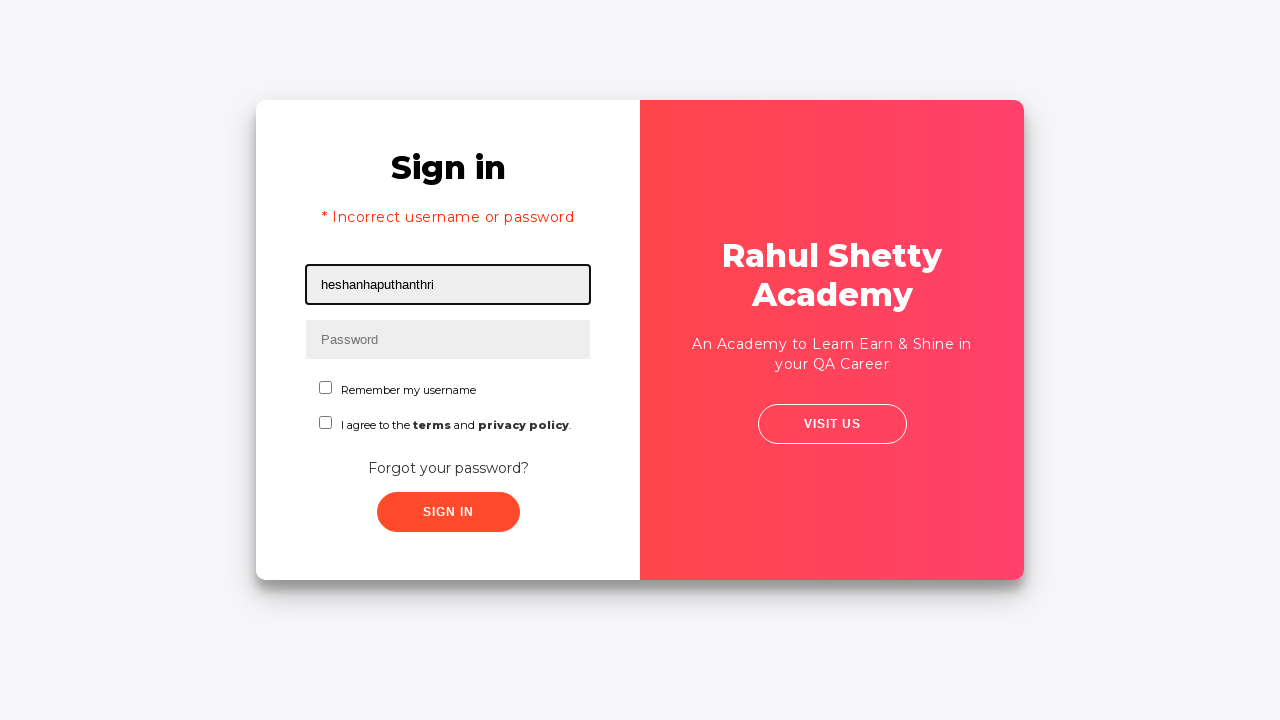

Filled password field with 'rahulshettyacademy' on input[type*='pass']
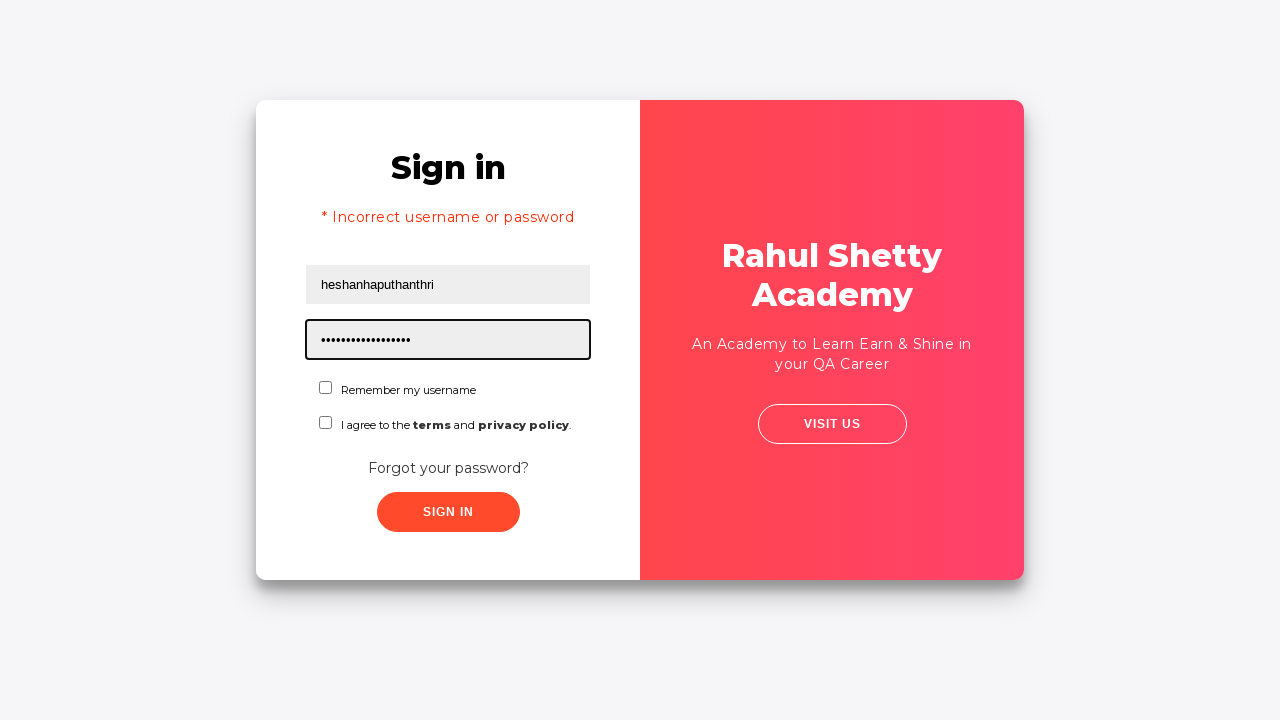

Checked first checkbox at (326, 388) on #chkboxOne
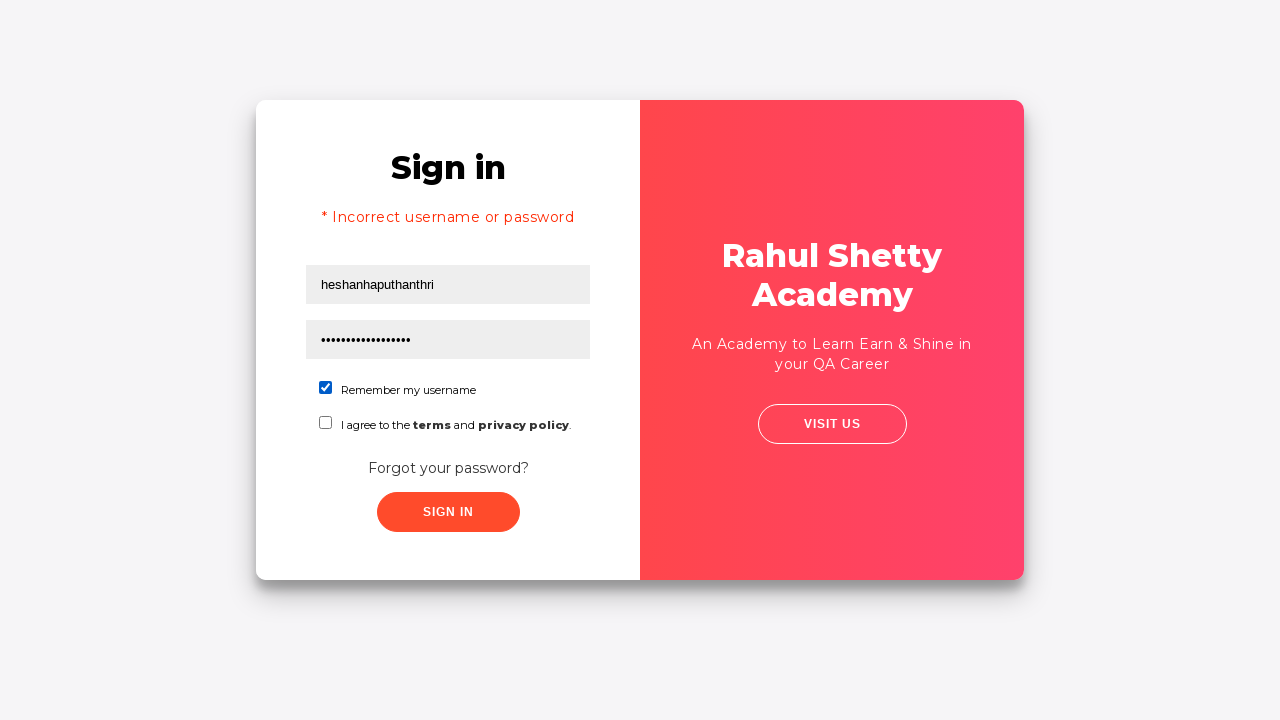

Checked second checkbox at (326, 422) on #chkboxTwo
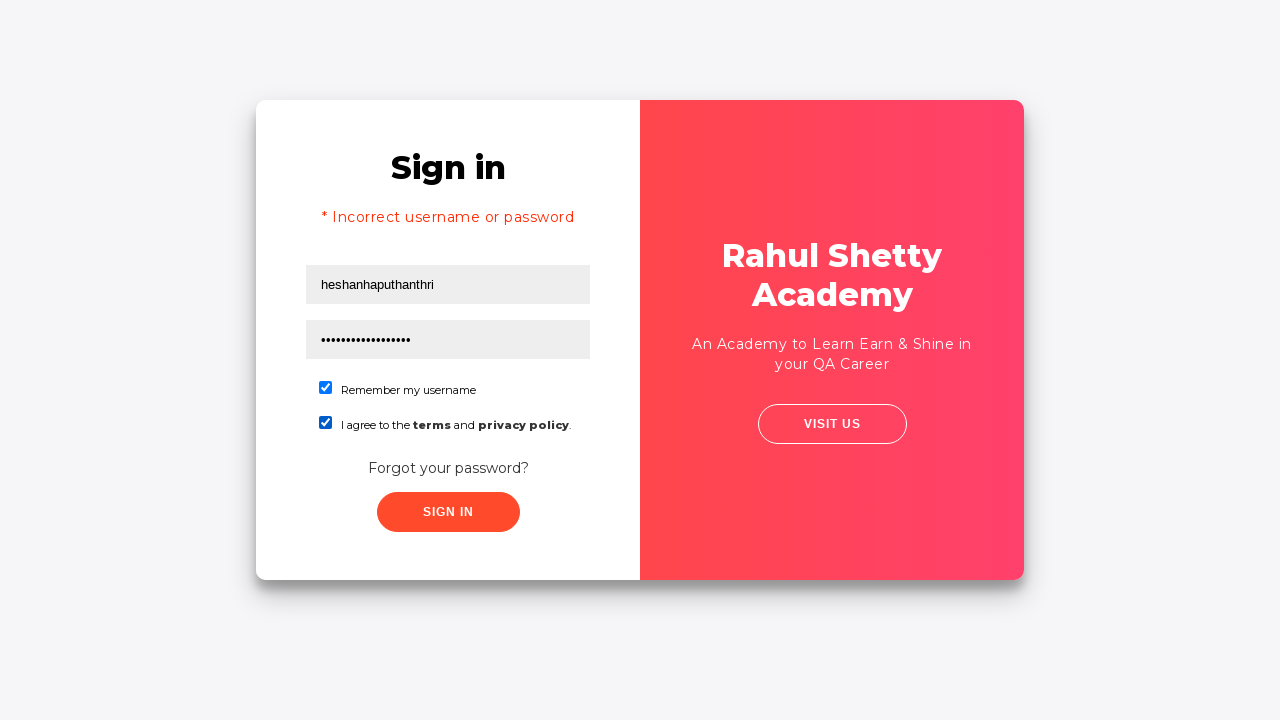

Clicked submit button to login with new credentials at (448, 512) on button[class*='submit']
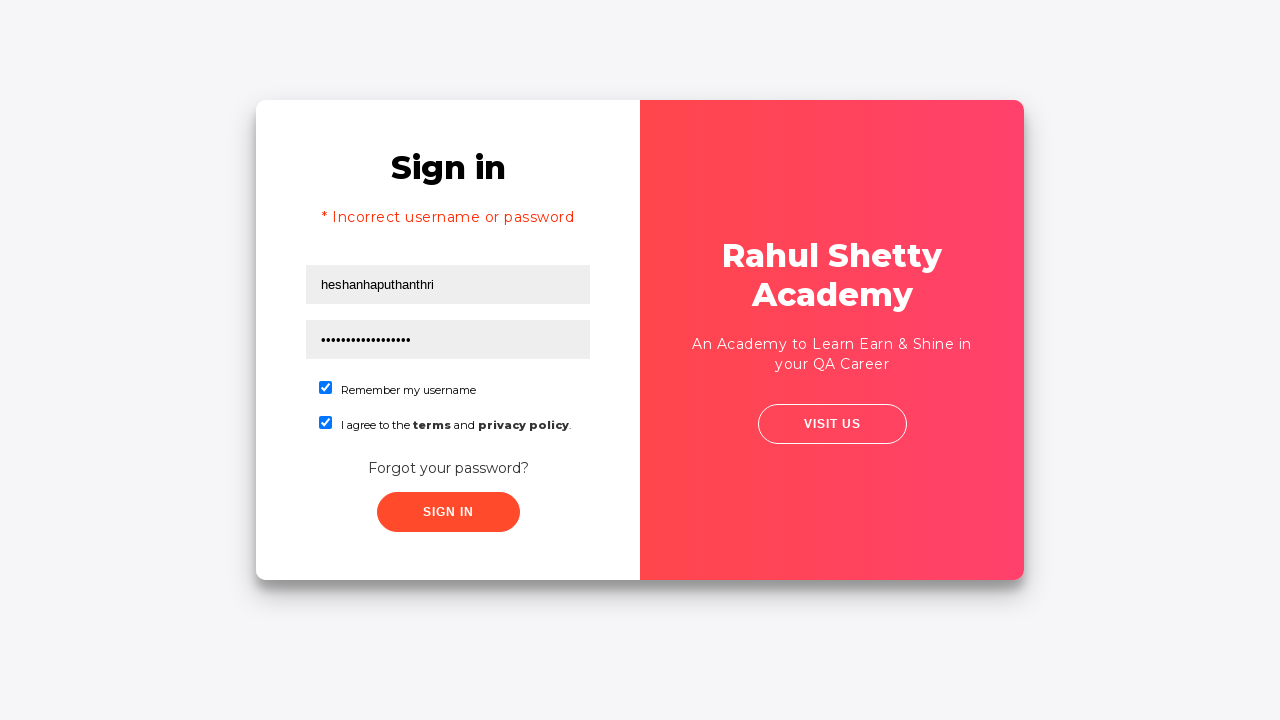

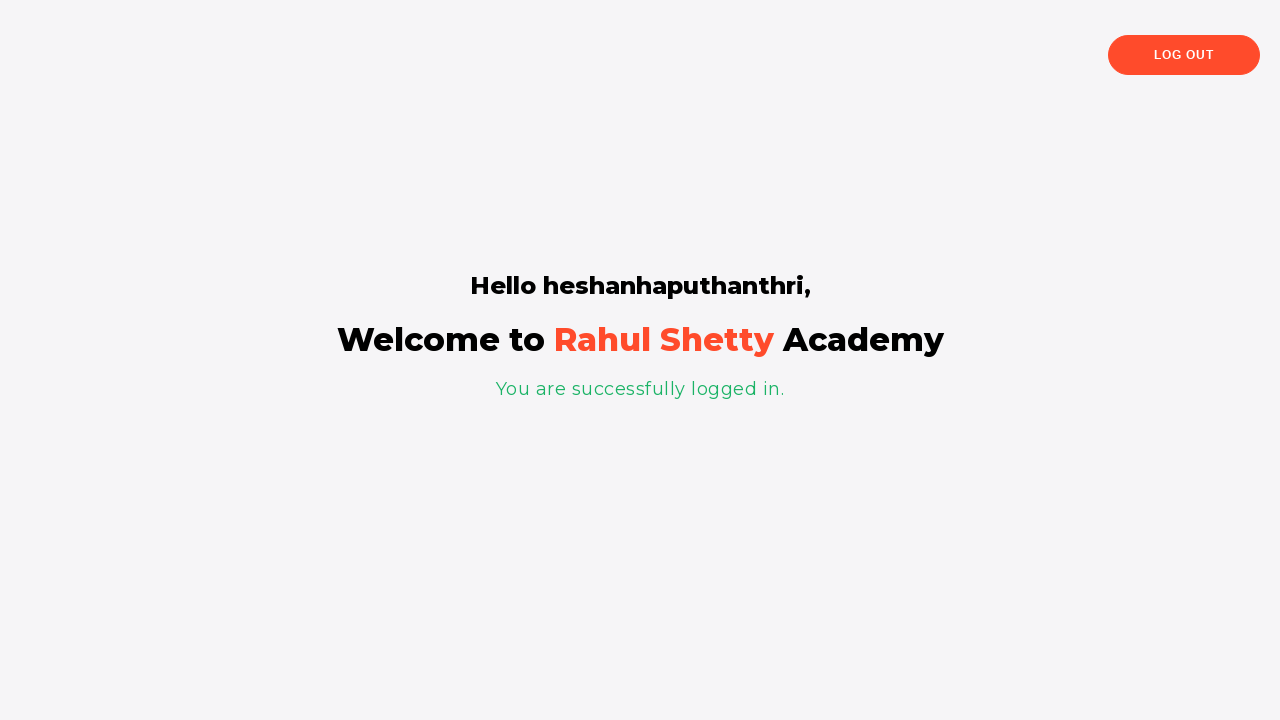